Simple test that navigates to the Royal Enfield India homepage and verifies the page loads successfully.

Starting URL: https://www.royalenfield.com/in/en/home/

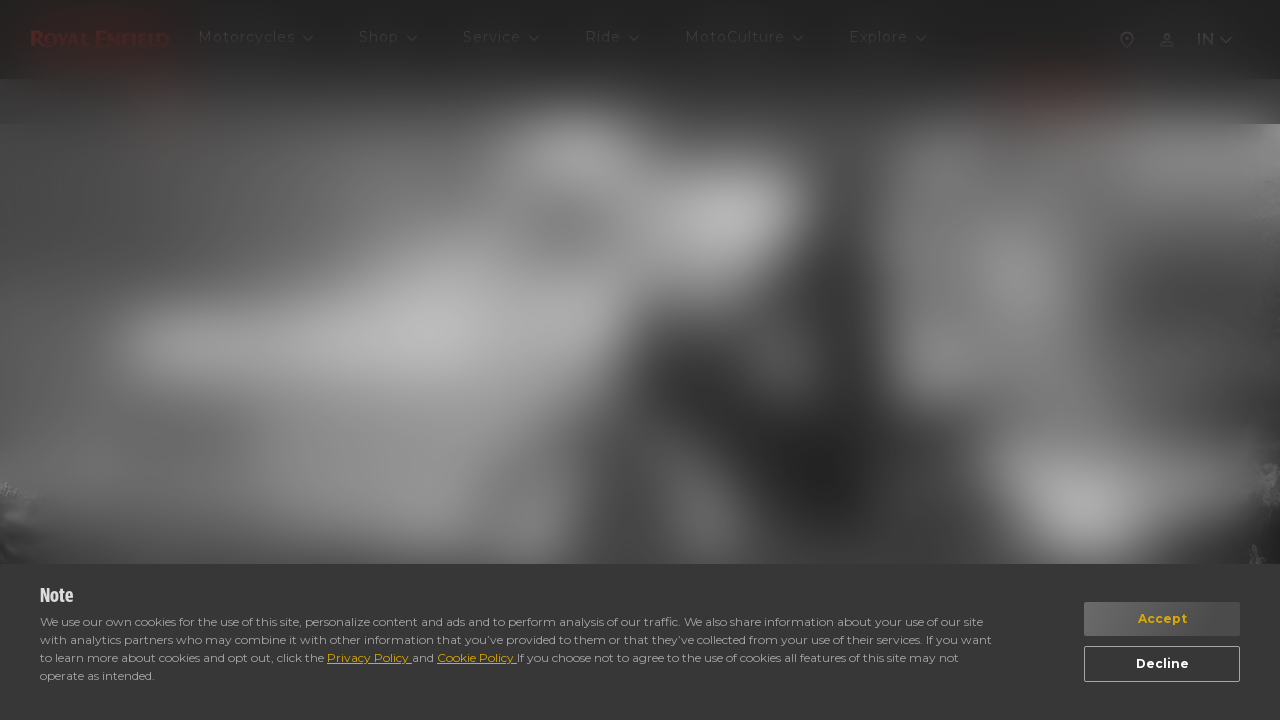

Navigated to Royal Enfield India homepage
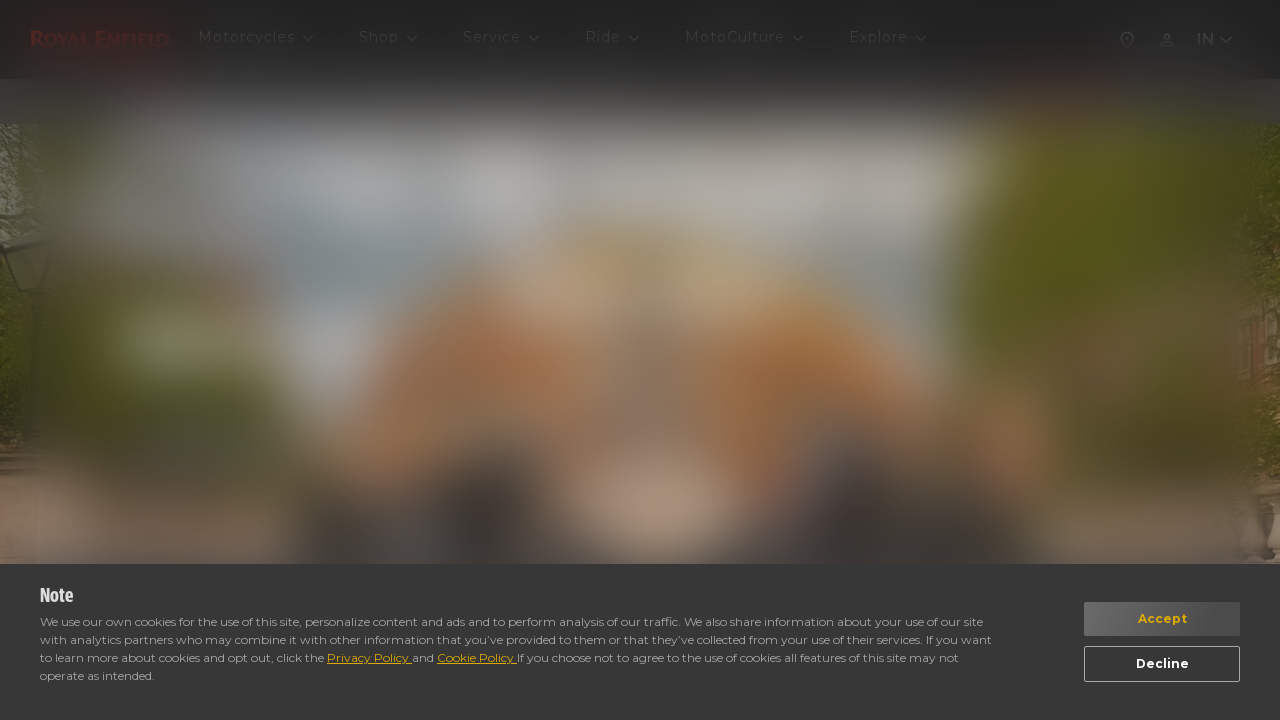

Page DOM content fully loaded
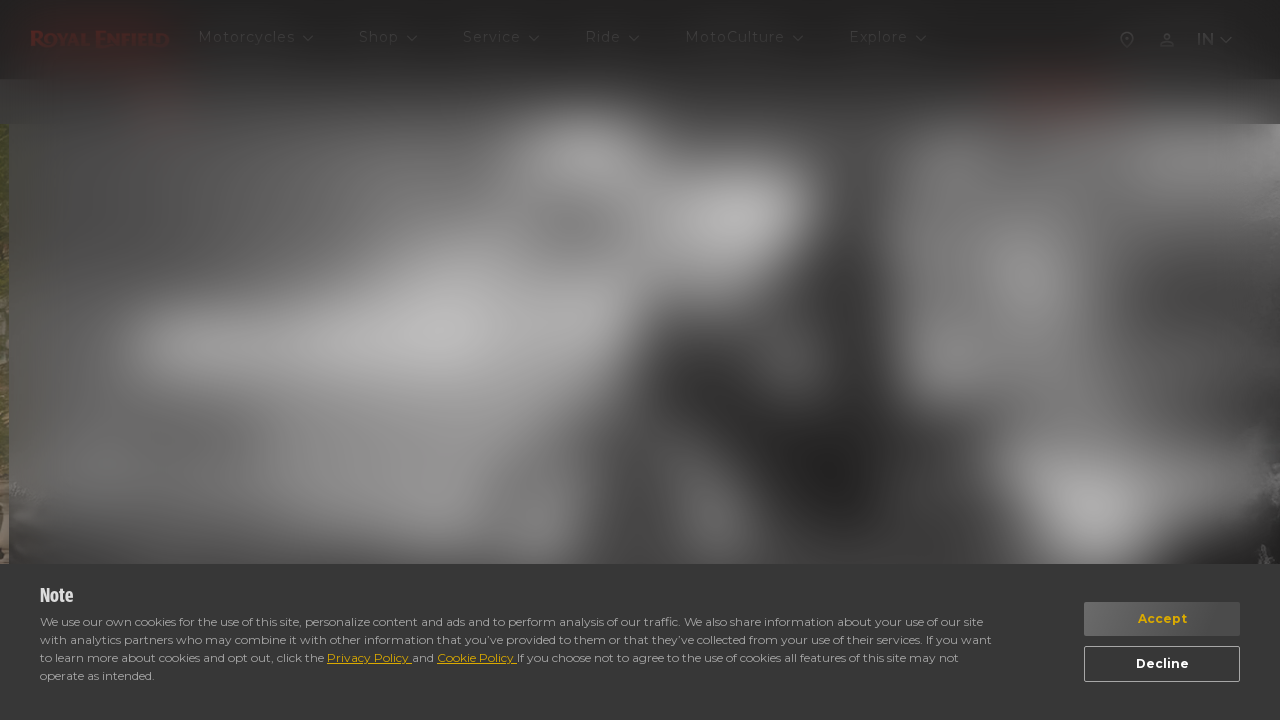

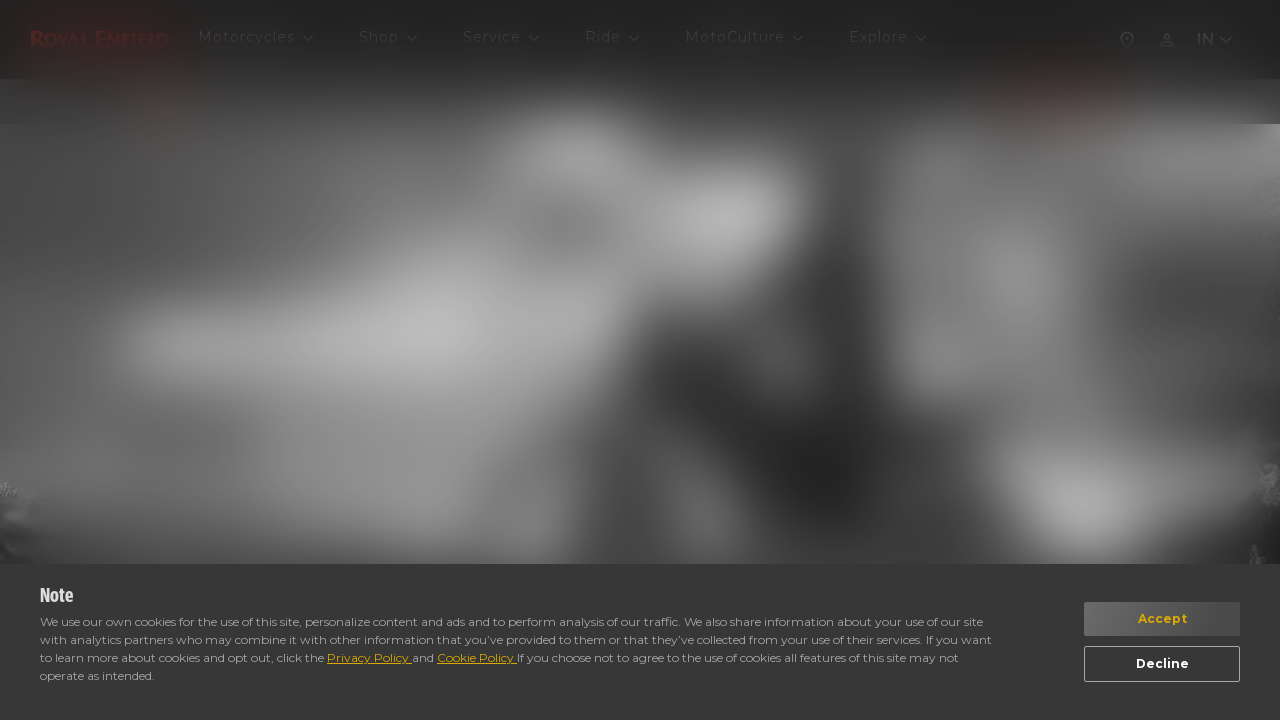